Navigates to the Automation Panda blog homepage and clicks on a menu item (likely a navigation link) to access a different page, then waits for content to load.

Starting URL: https://www.automationpanda.com/

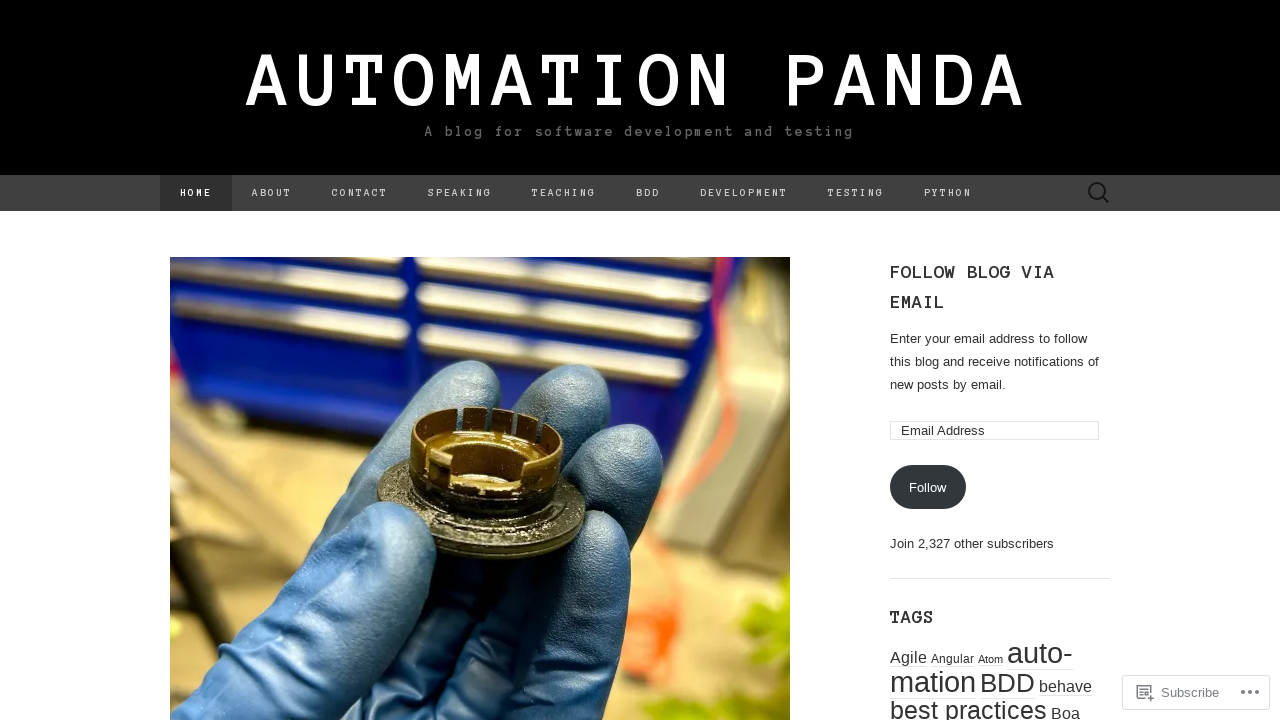

Navigated to Automation Panda blog homepage
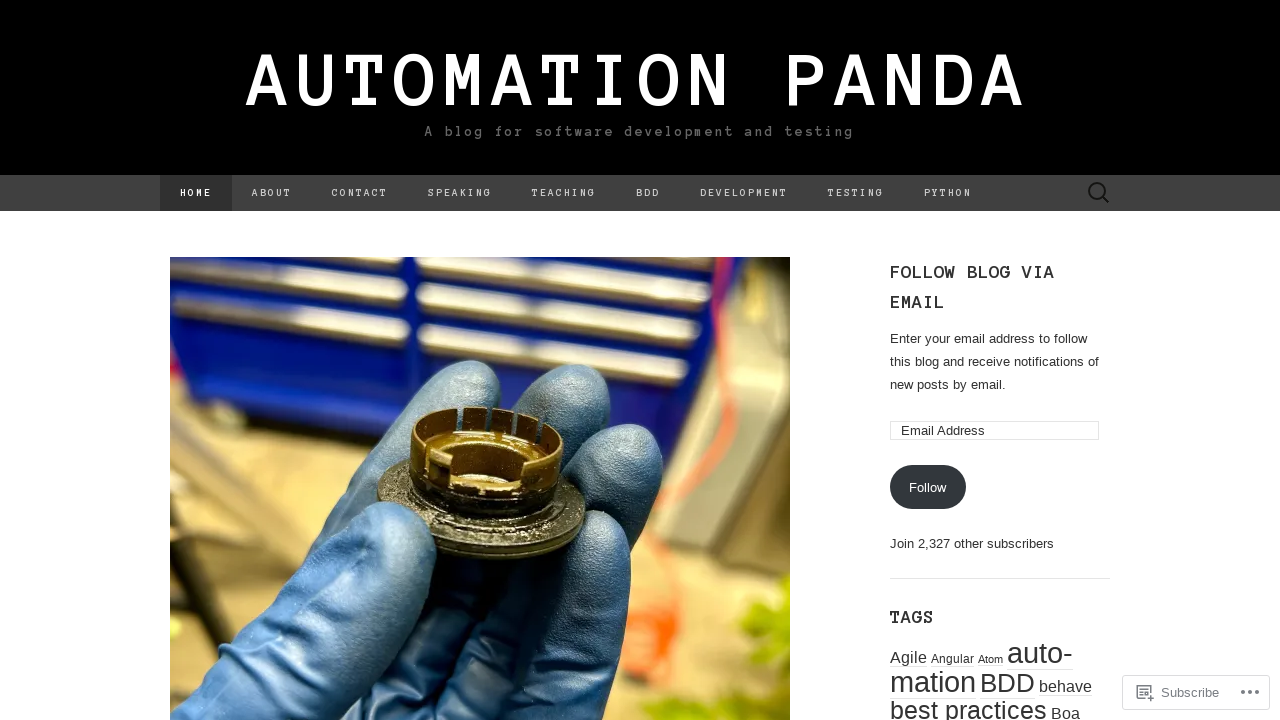

Clicked on menu item to navigate to different page at (272, 193) on #menu-item-9
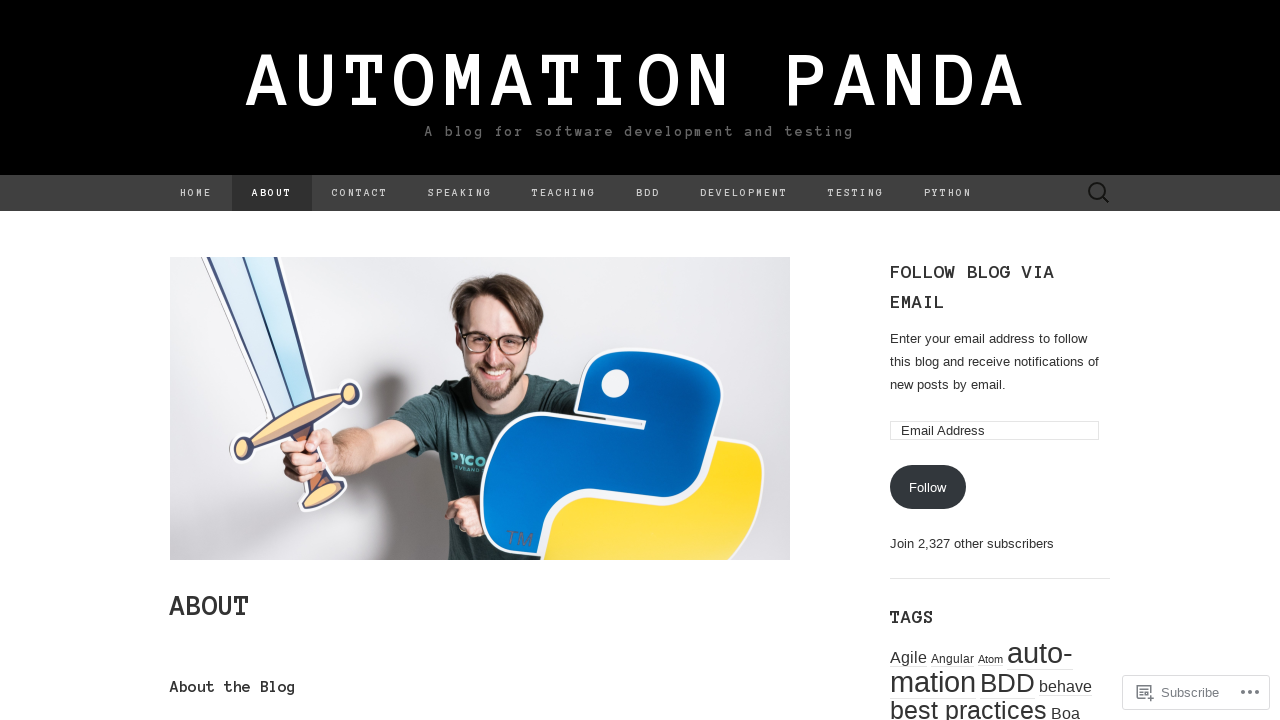

Page content loaded successfully
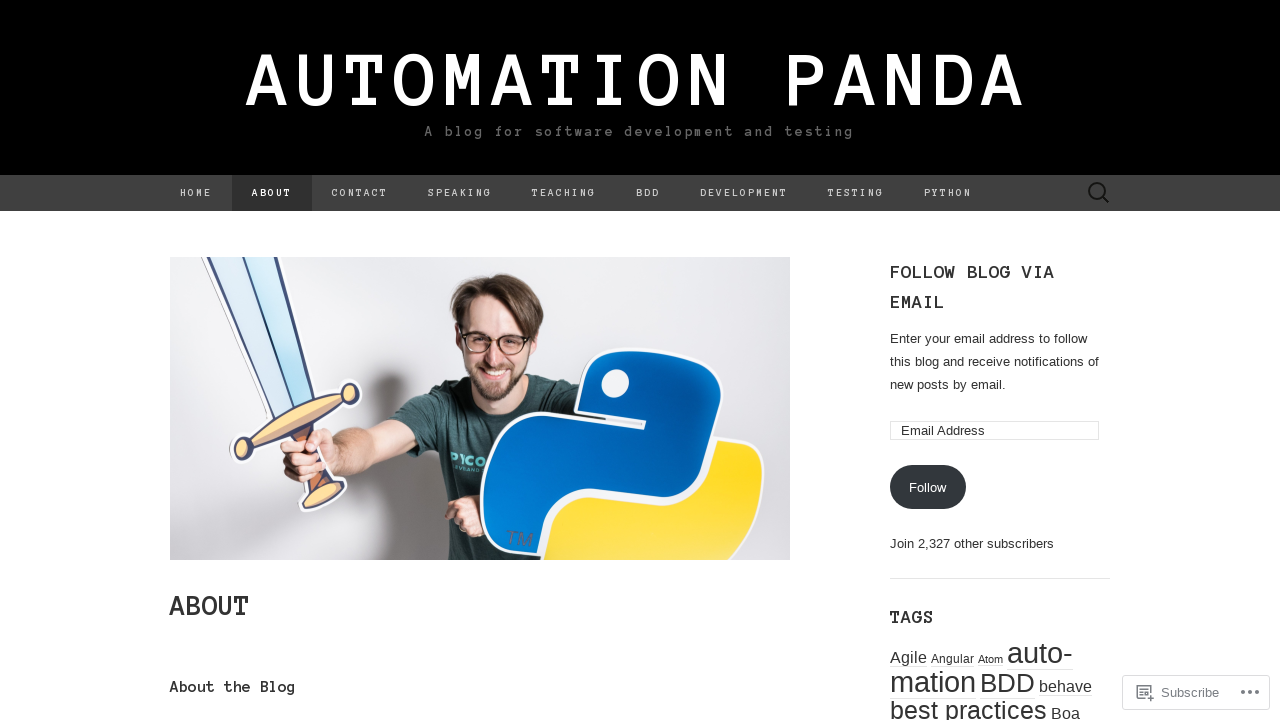

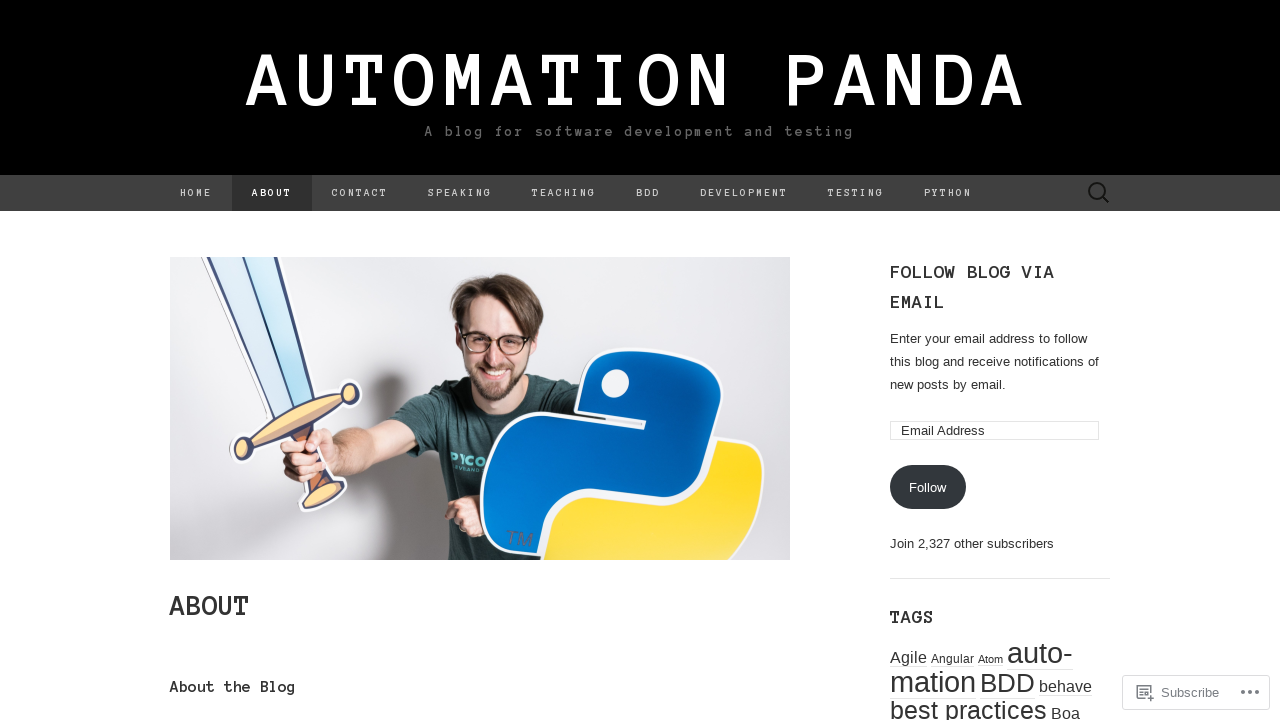